Tests clicking a button that has a dynamic ID on the UI Testing Playground website, clicking it twice to verify the button can be located by its role and text rather than a static ID.

Starting URL: http://www.uitestingplayground.com/dynamicid

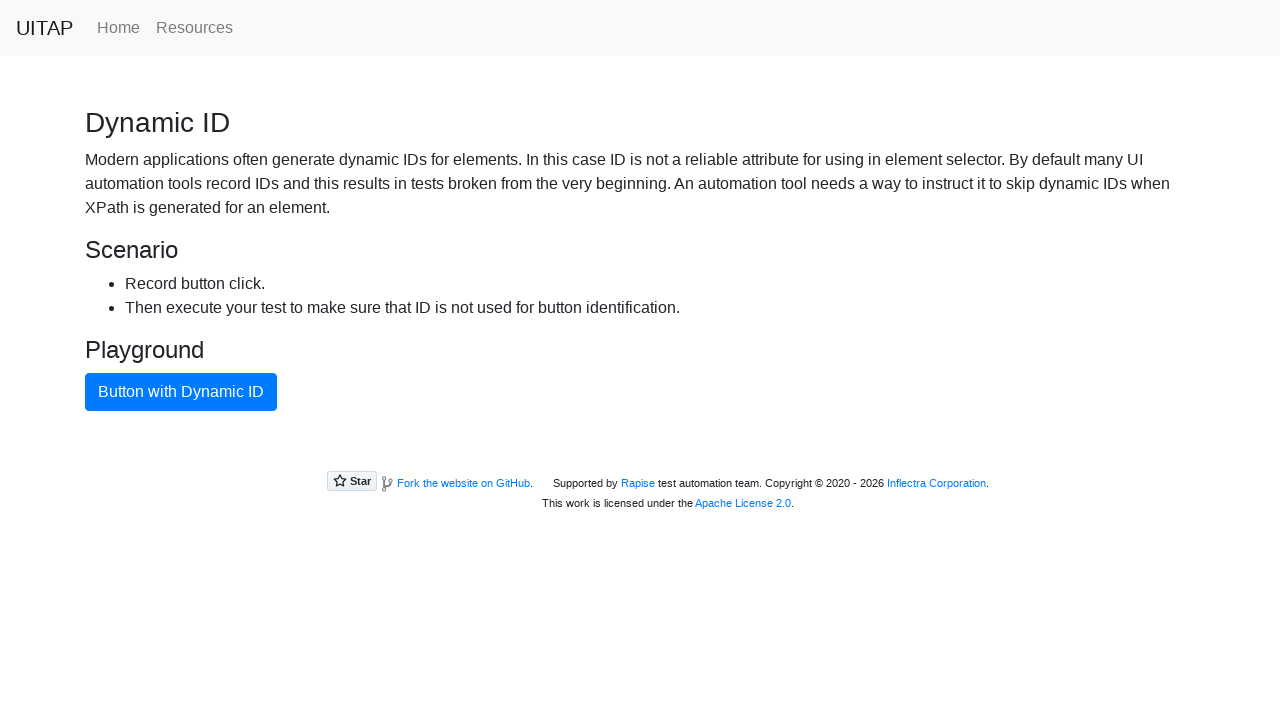

Navigated to UI Testing Playground Dynamic ID page
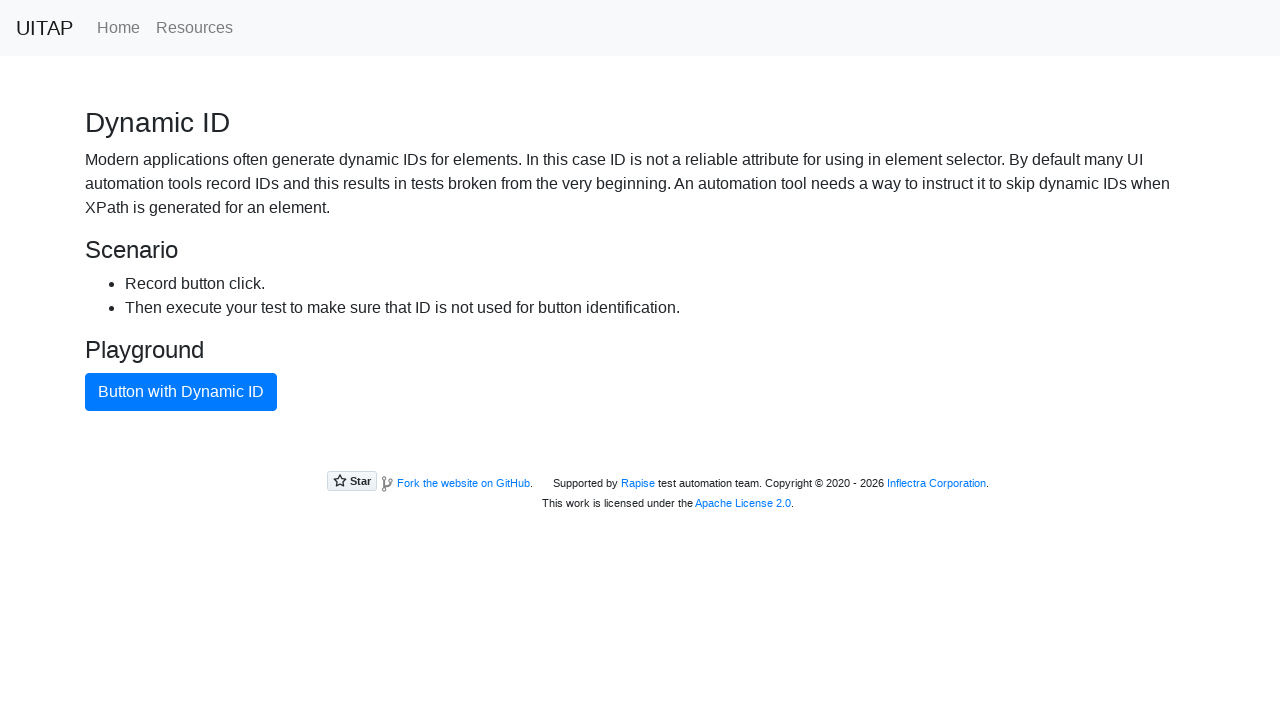

Clicked button with dynamic ID (first click) at (181, 392) on internal:role=button[name="Button with Dynamic ID"i]
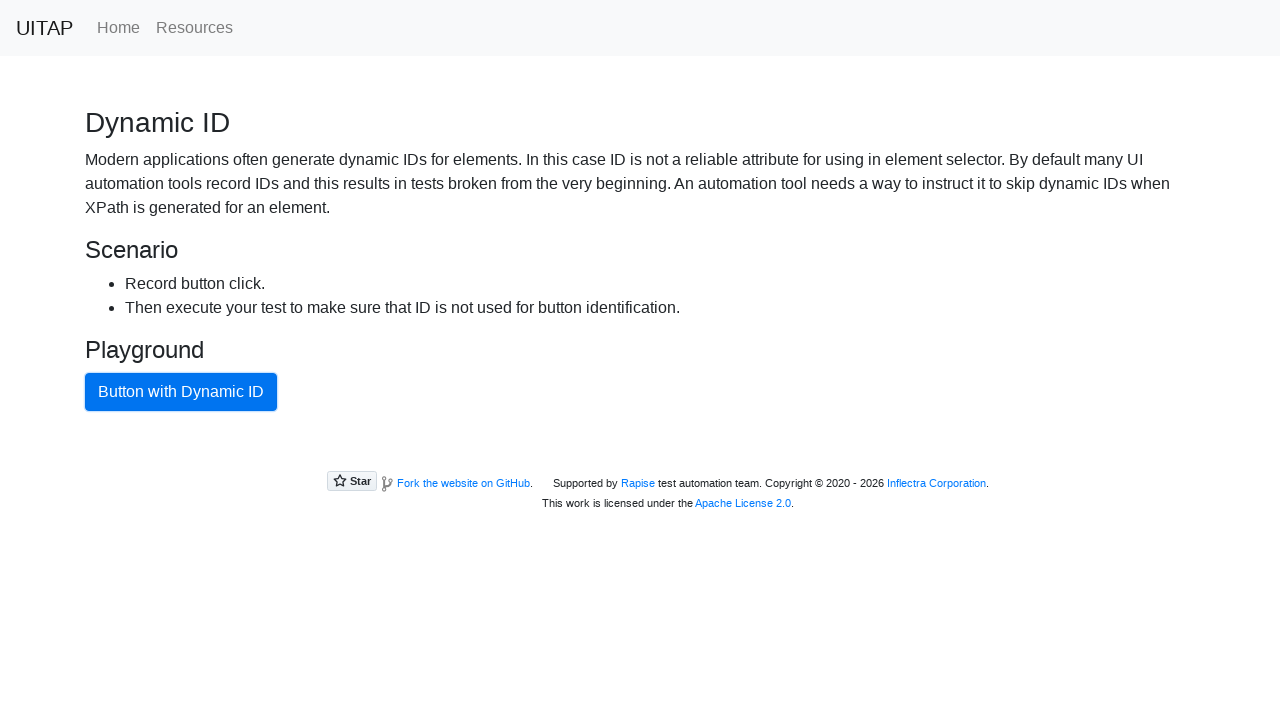

Clicked button with dynamic ID (second click) at (181, 392) on internal:role=button[name="Button with Dynamic ID"i]
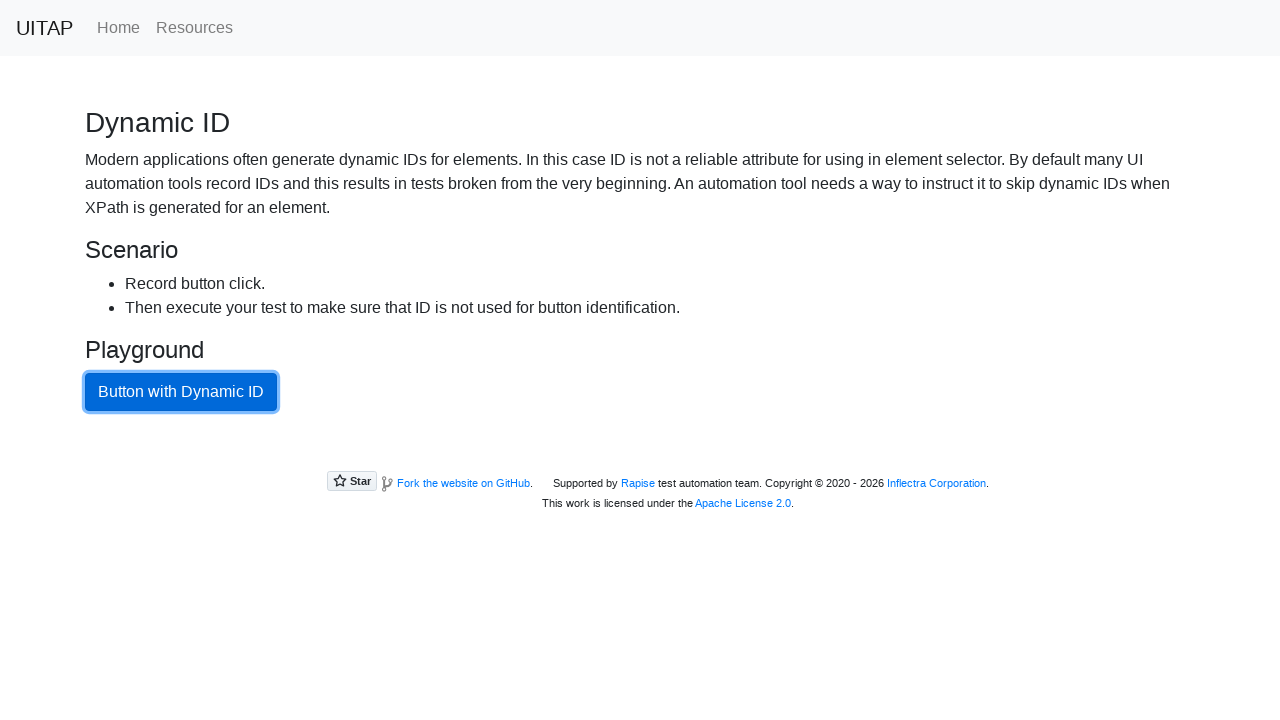

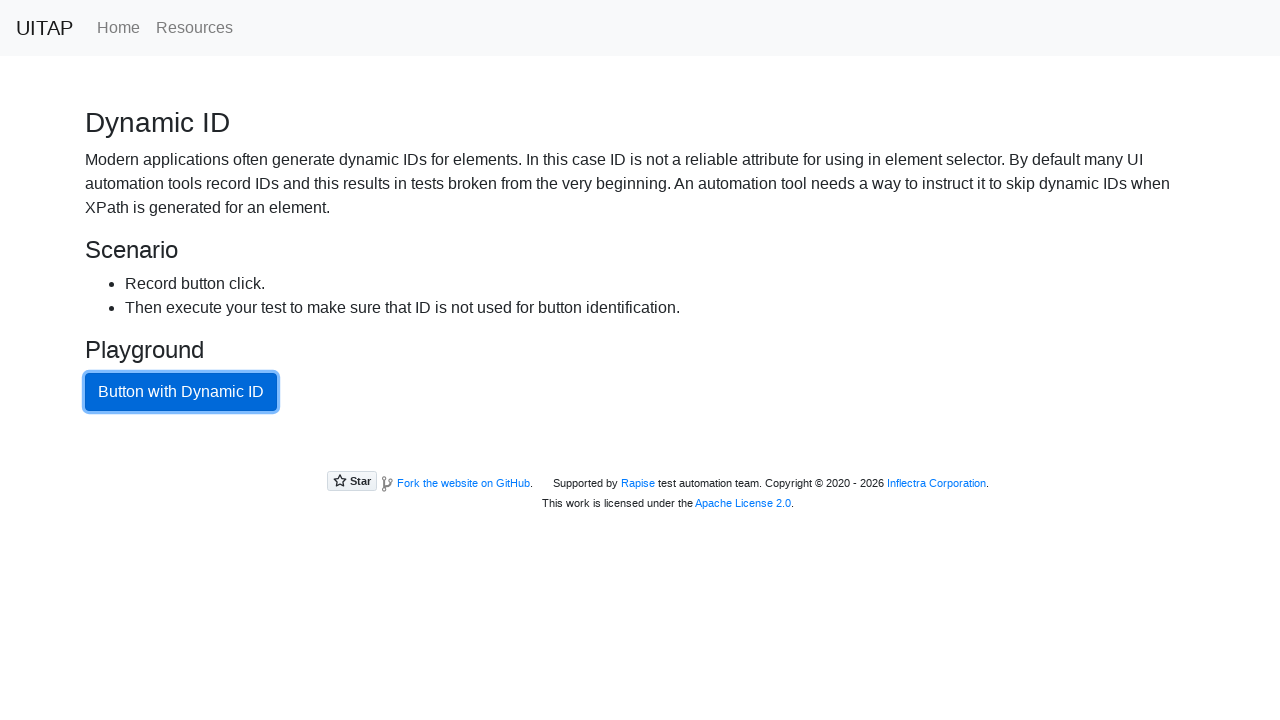